Tests static elements on the page that don't change, checking for their presence and visibility

Starting URL: https://demoqa.com/dynamic-properties

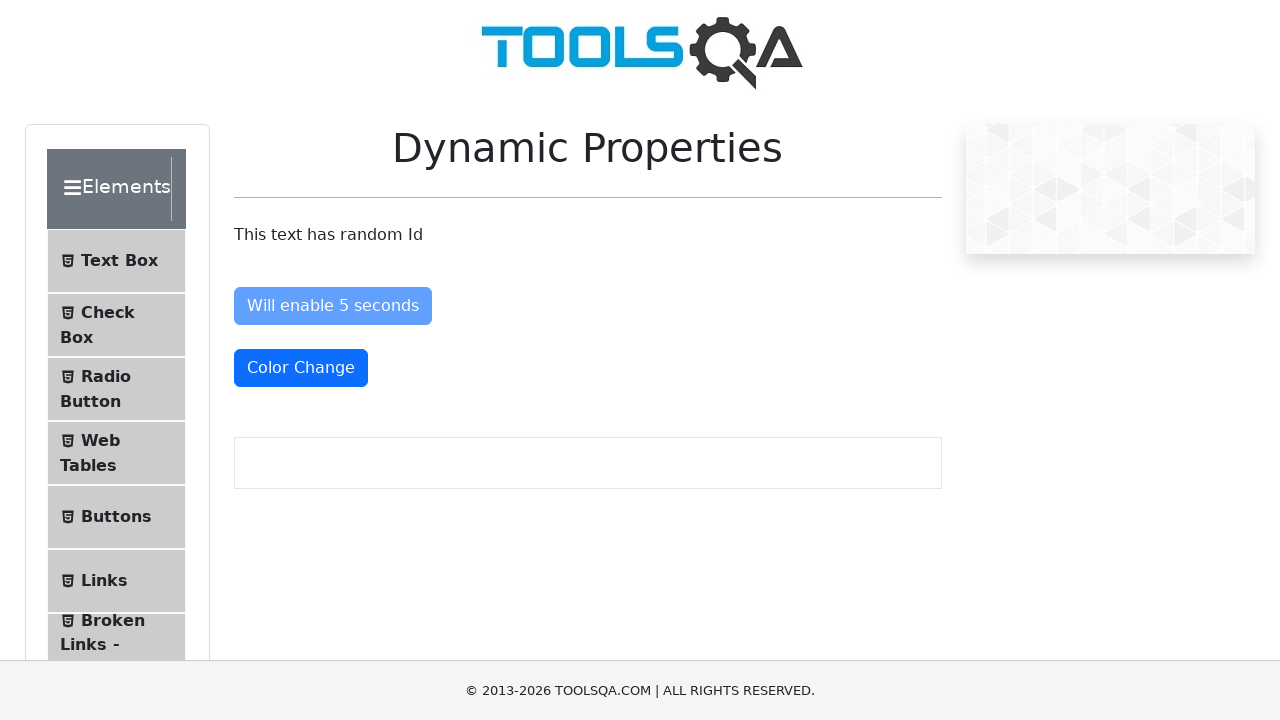

Navigated to dynamic properties page
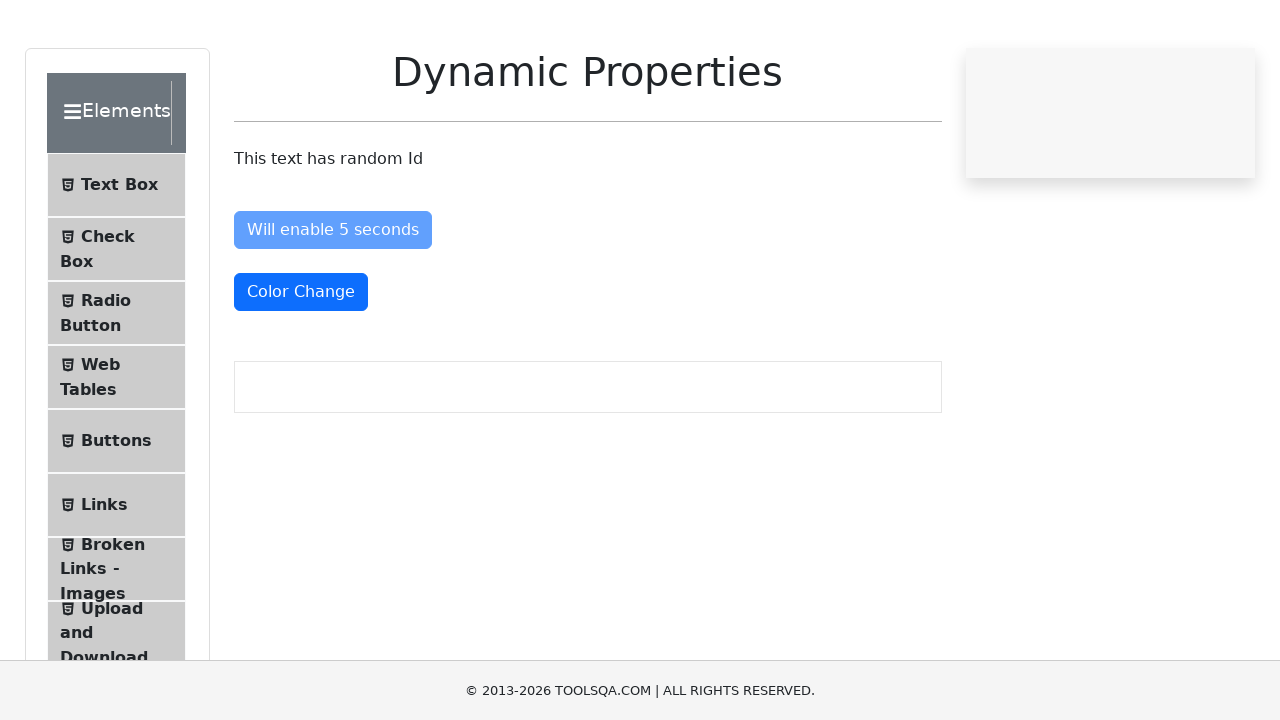

Located static text elements on the page
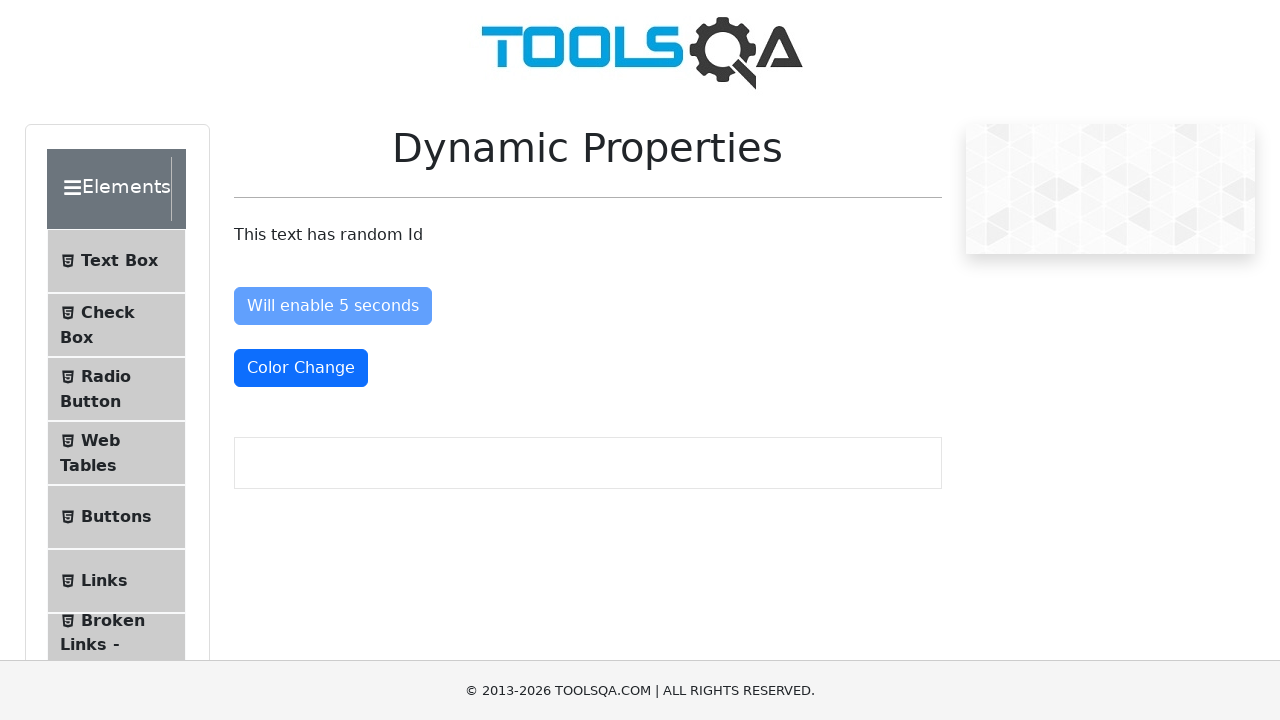

Located page heading element
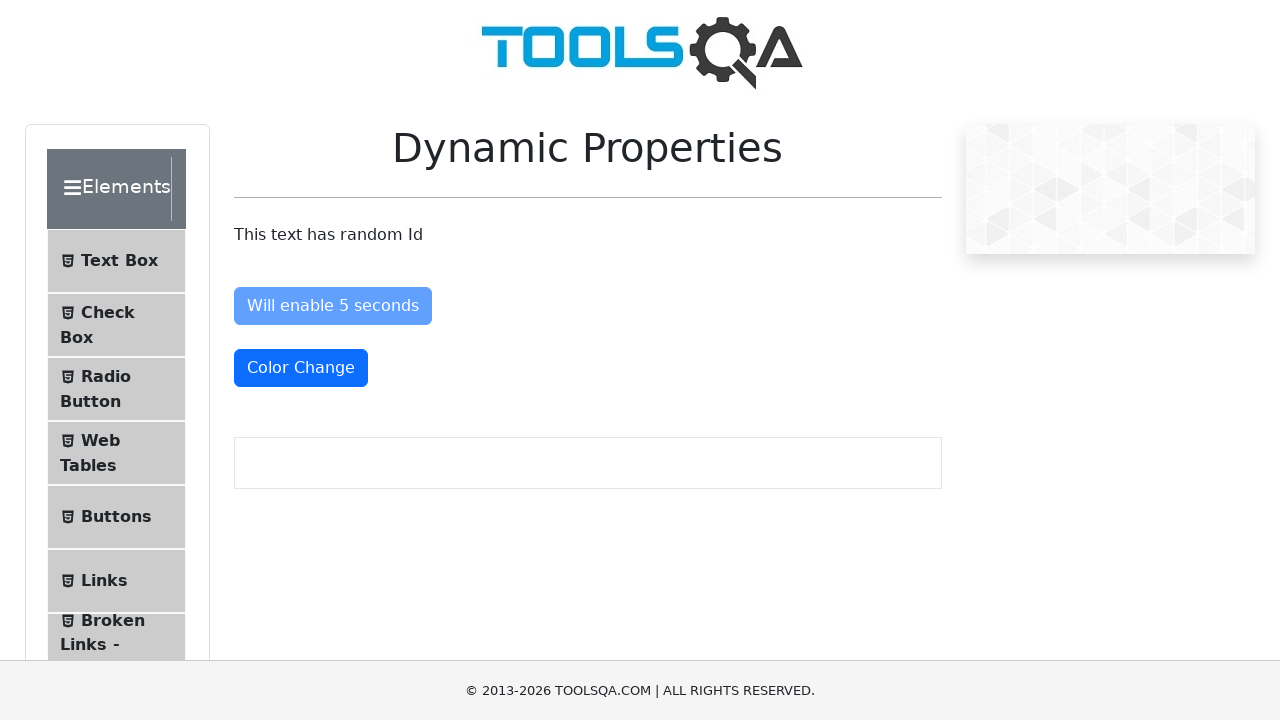

Retrieved heading text: 'Dynamic Properties'
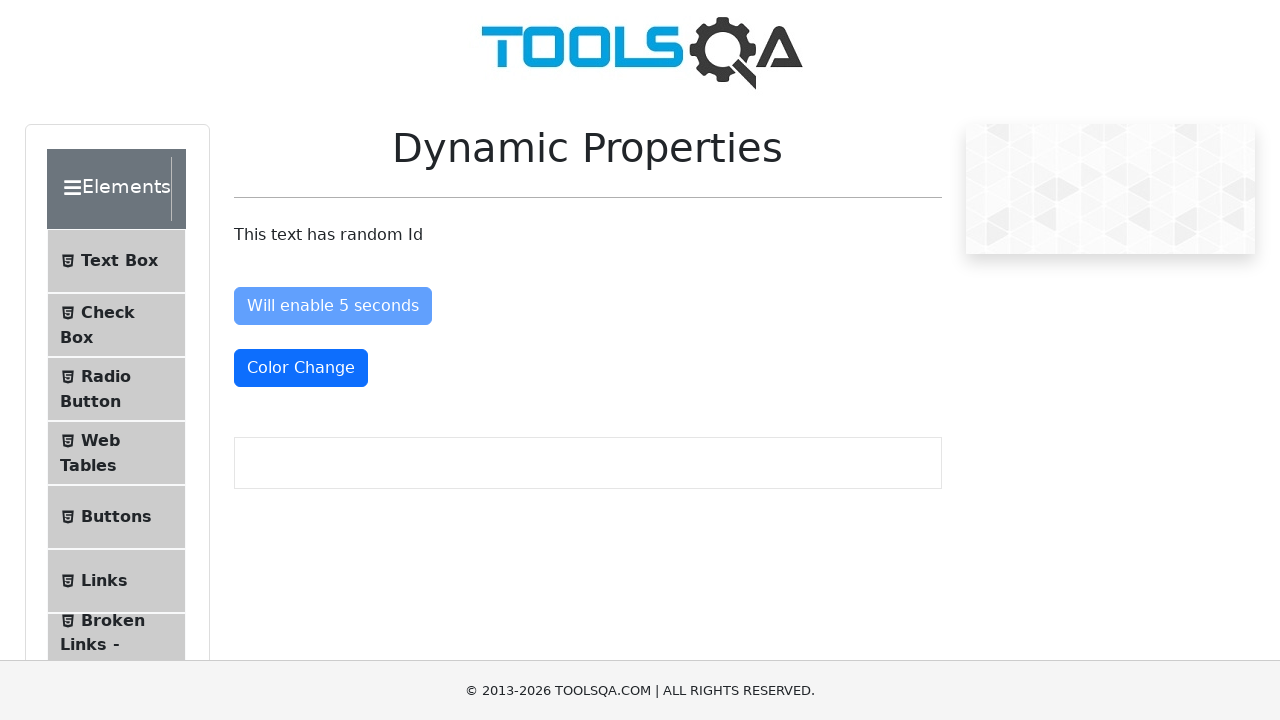

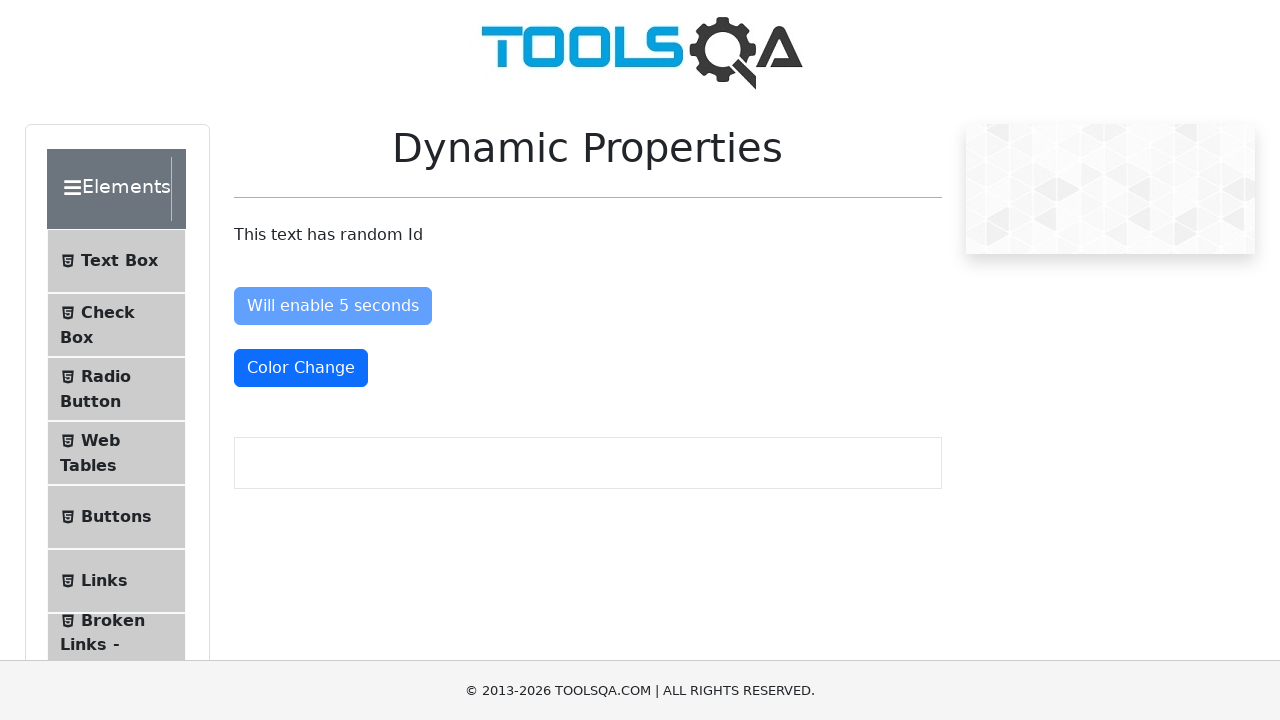